Tests finding an element by name attribute and verifying its id and value attributes

Starting URL: https://kristinek.github.io/site/examples/locators

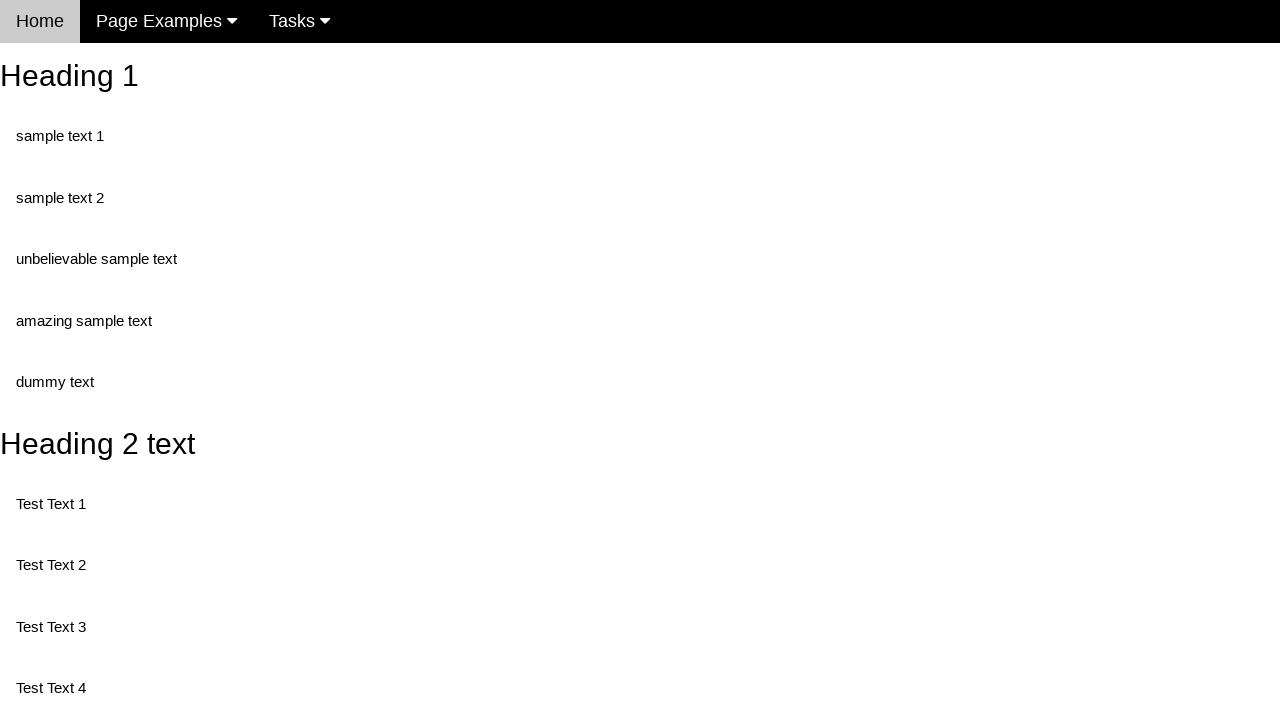

Navigated to locators example page
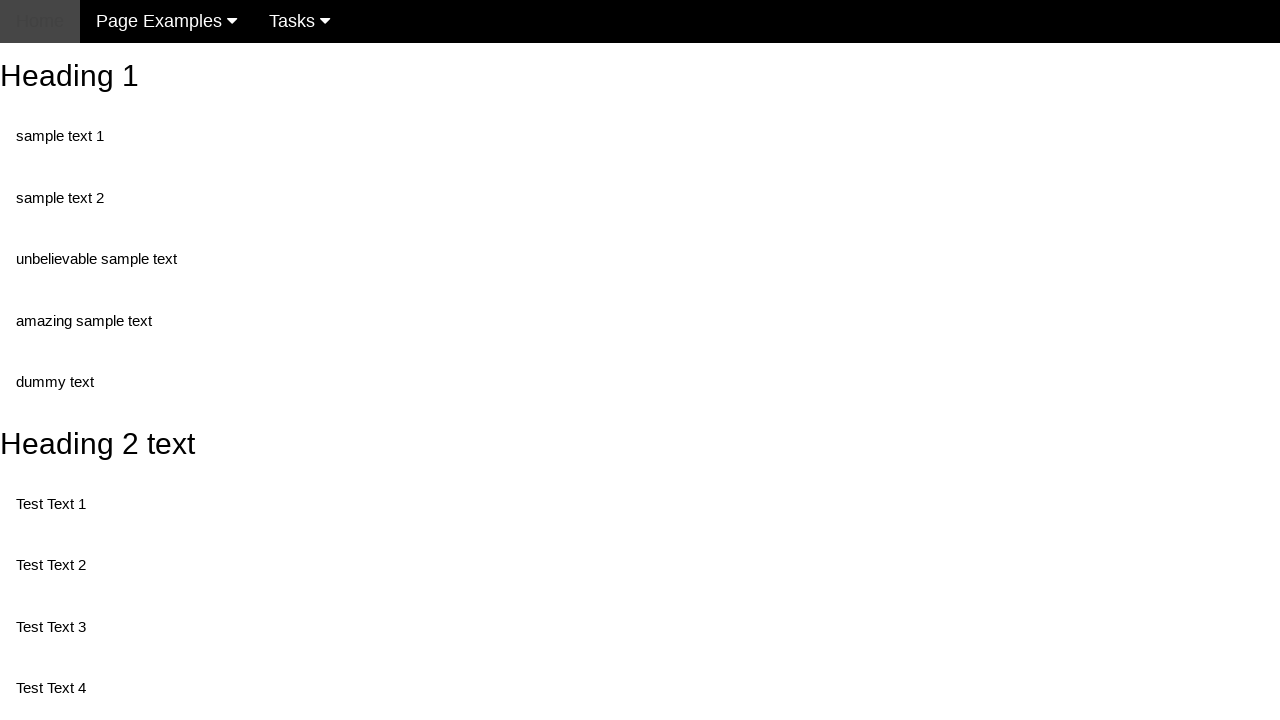

Located element by name attribute 'randomButton2'
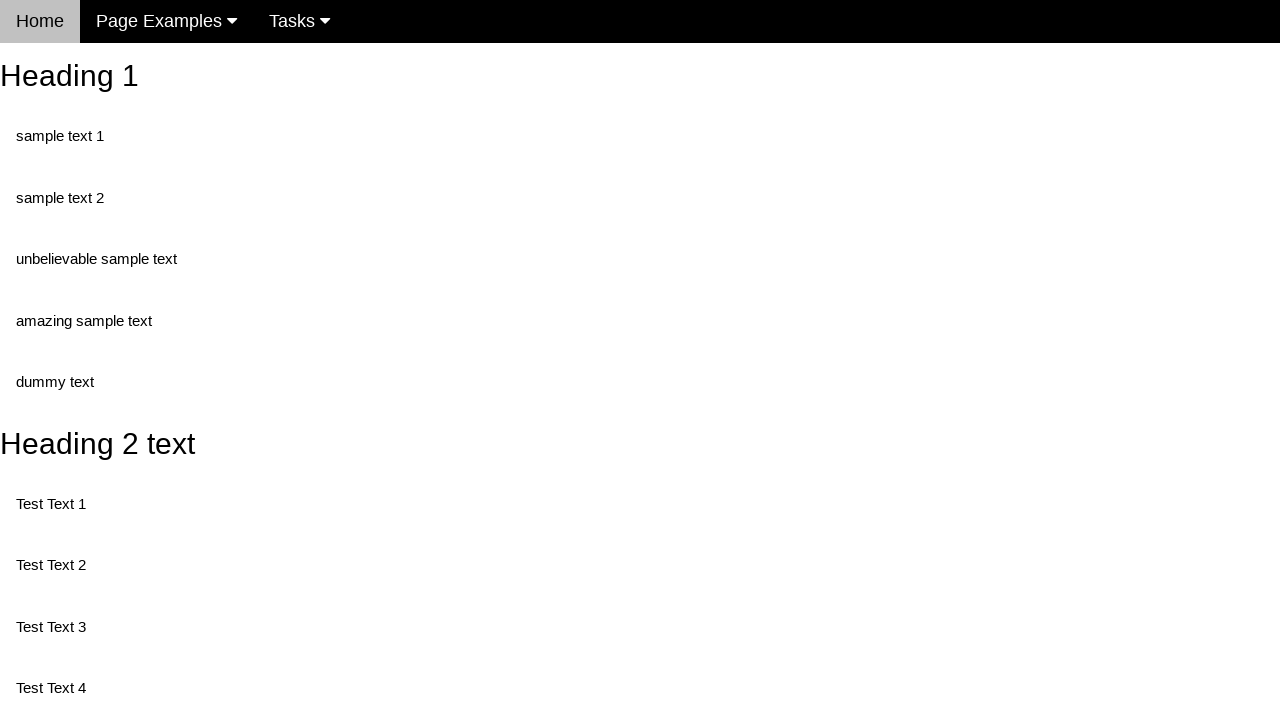

Waited for button element to be ready
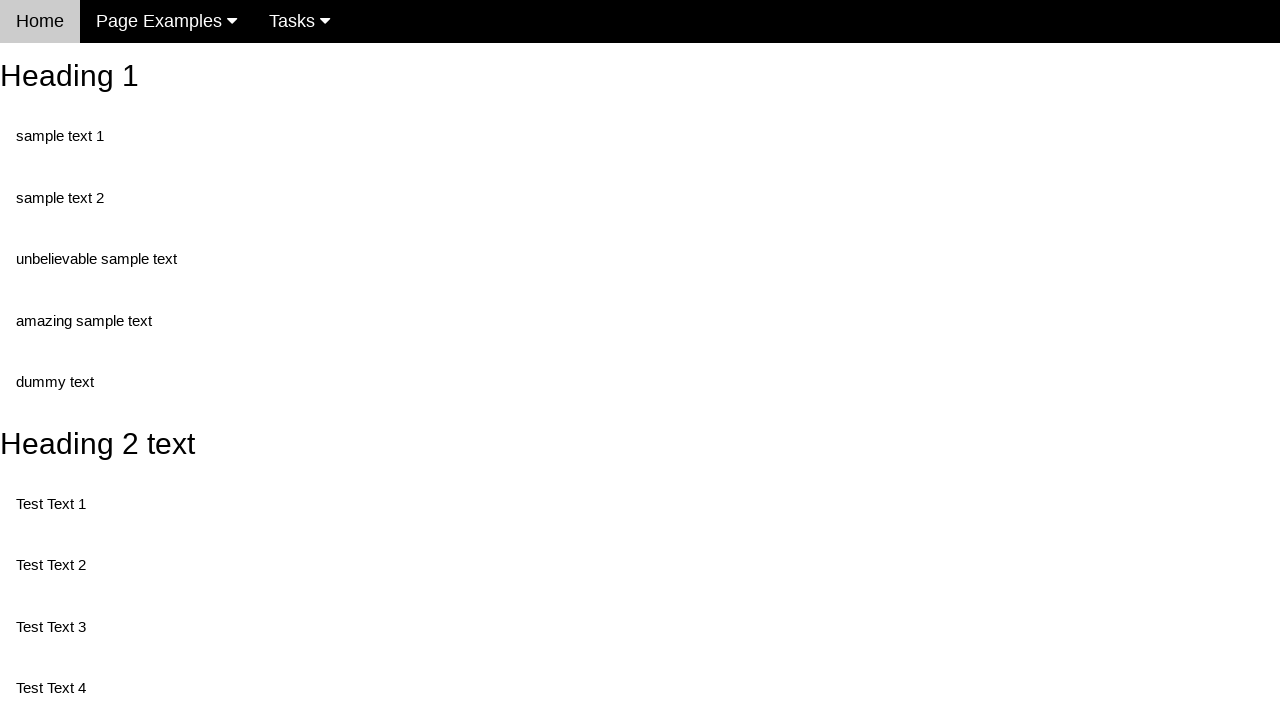

Retrieved id attribute from button element
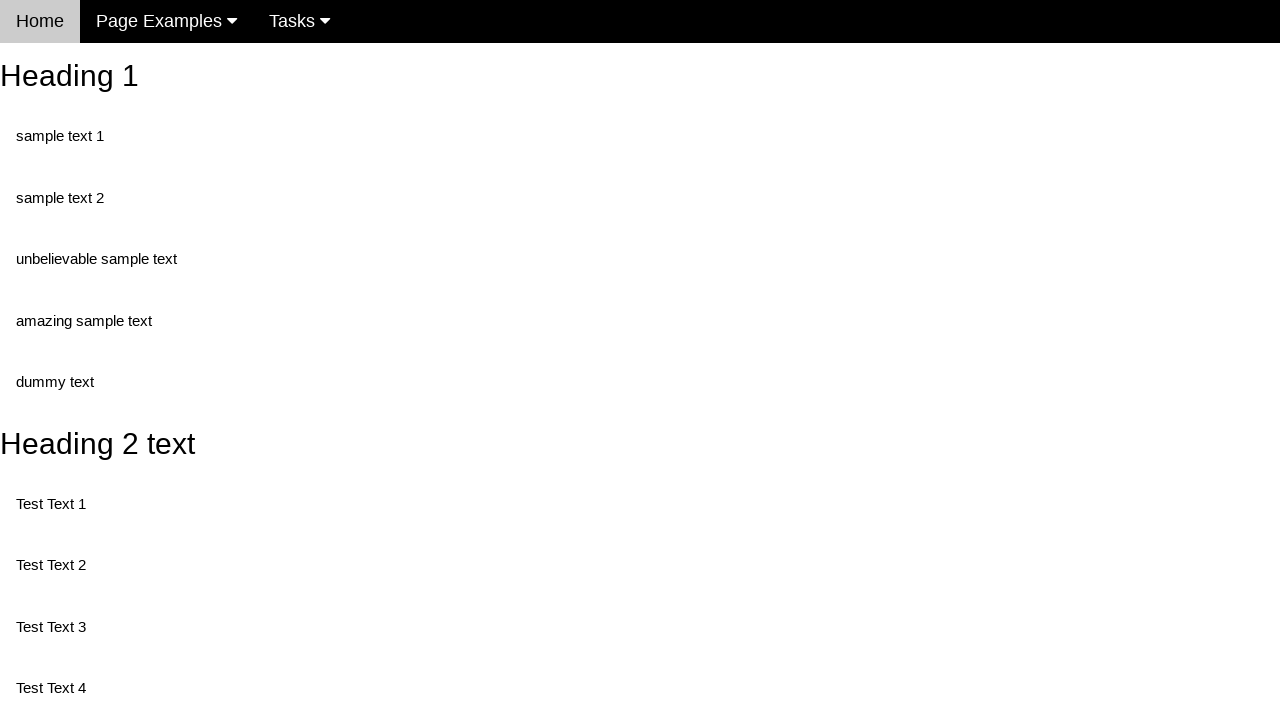

Verified that id attribute is not None
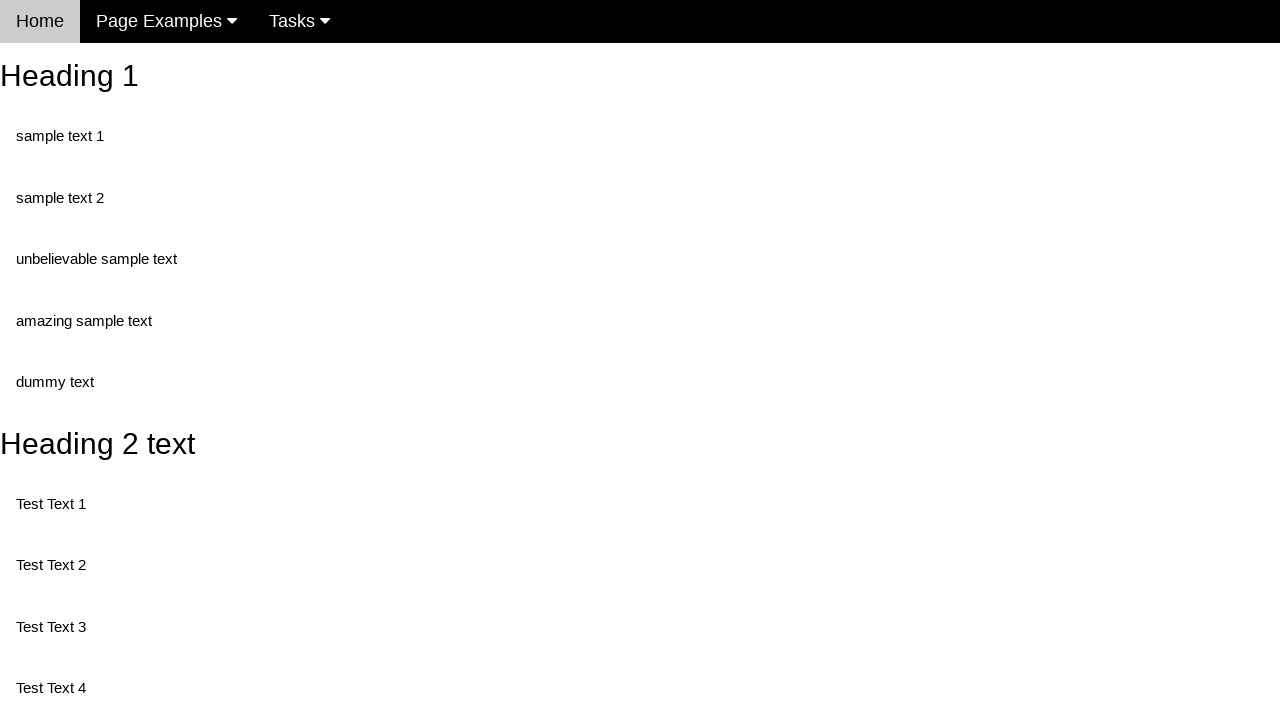

Retrieved value attribute from button element
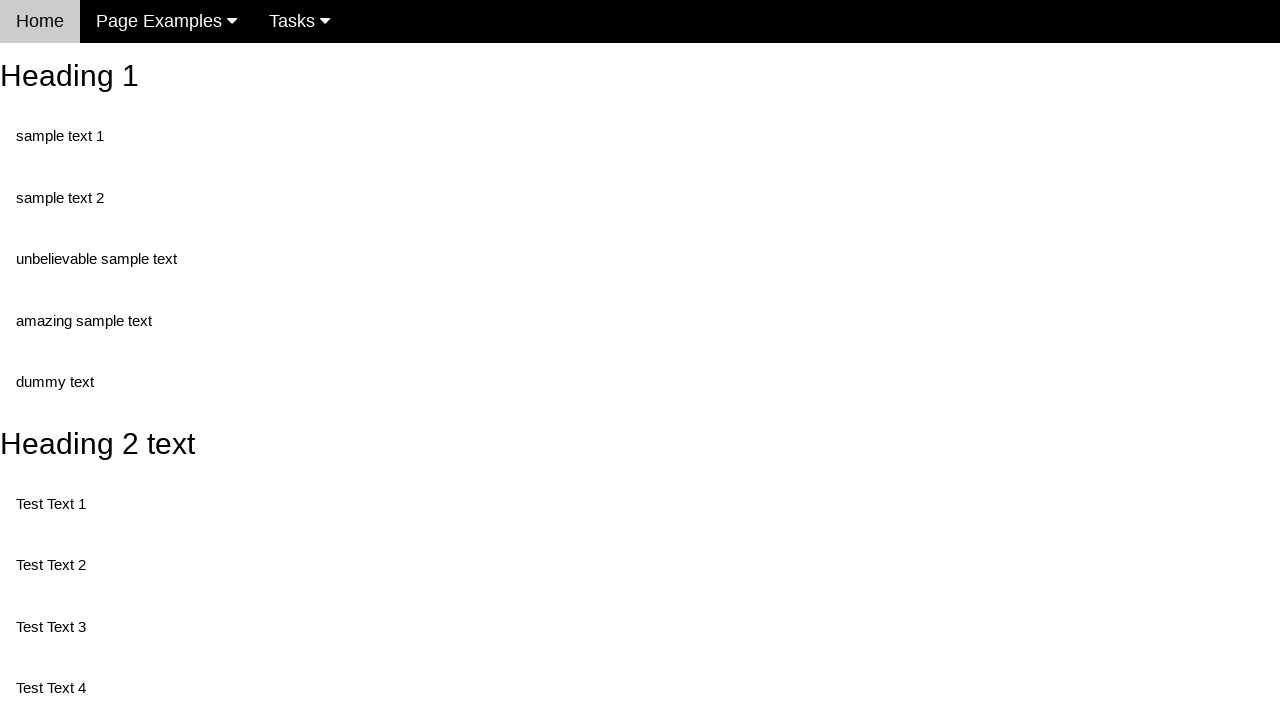

Verified that value attribute is not None
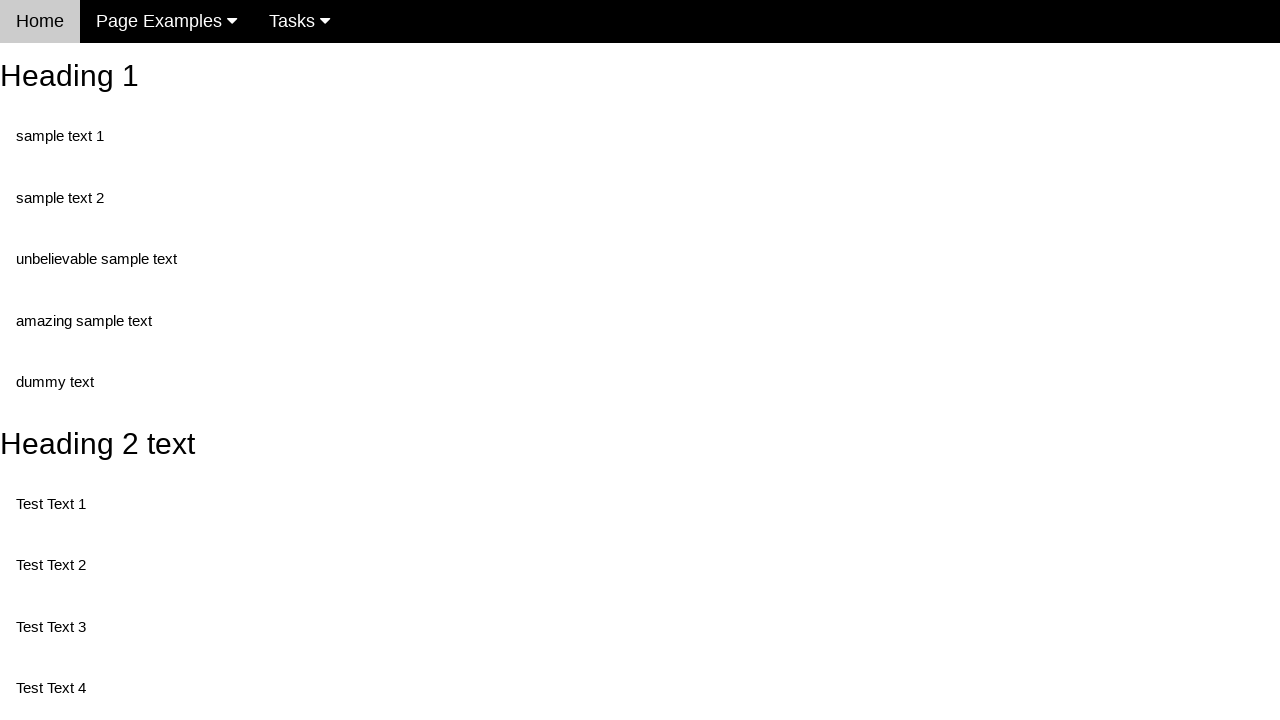

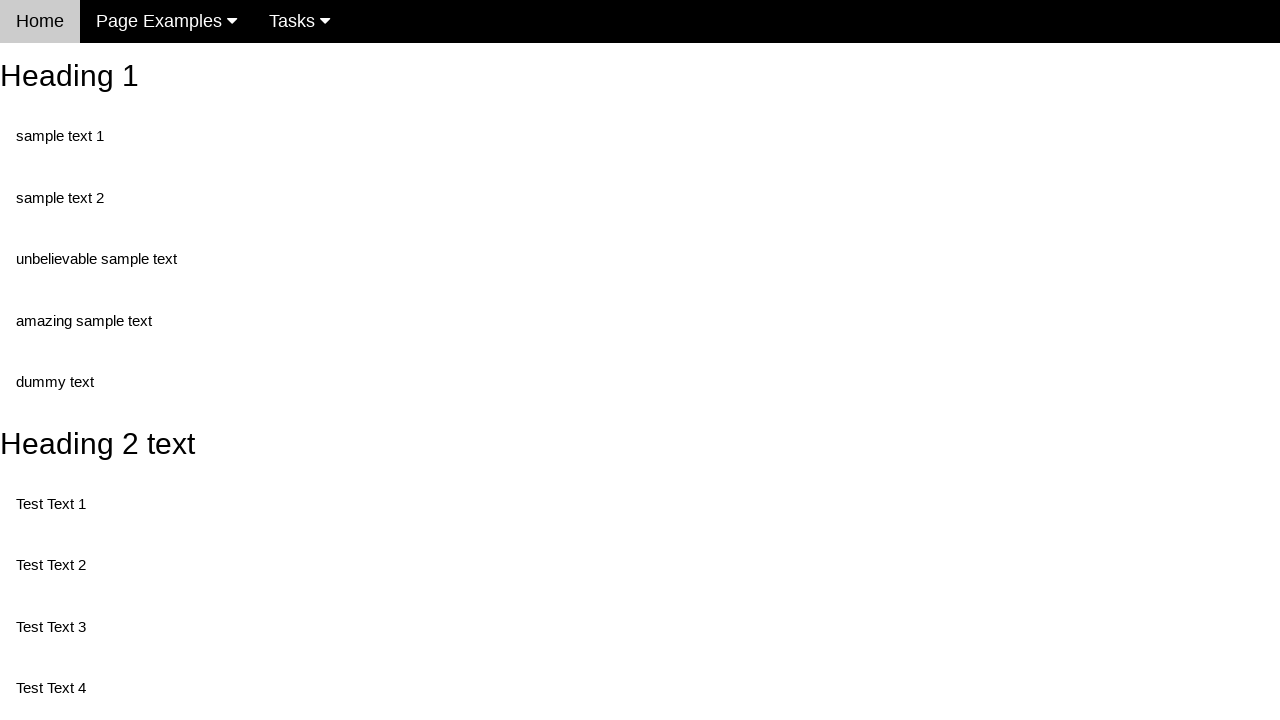